Tests regular click functionality by clicking a button and verifying the dynamic click message appears

Starting URL: https://demoqa.com/buttons

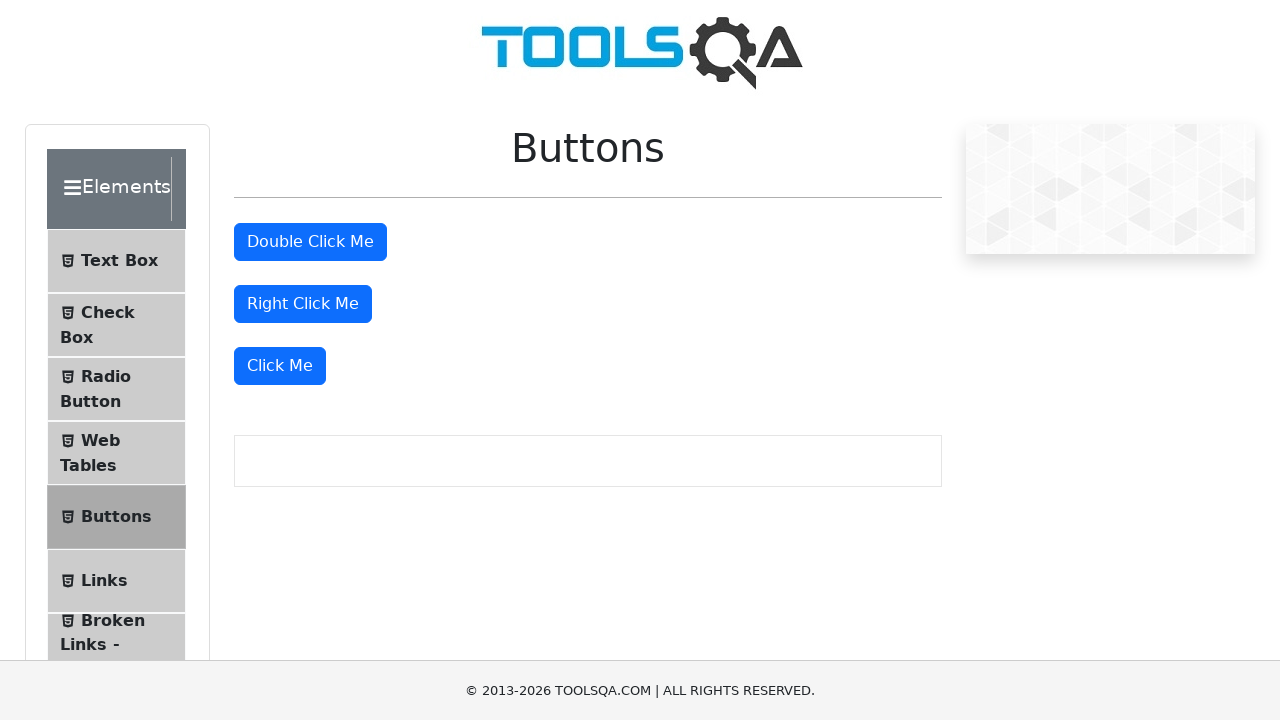

Located the 'Click Me' button
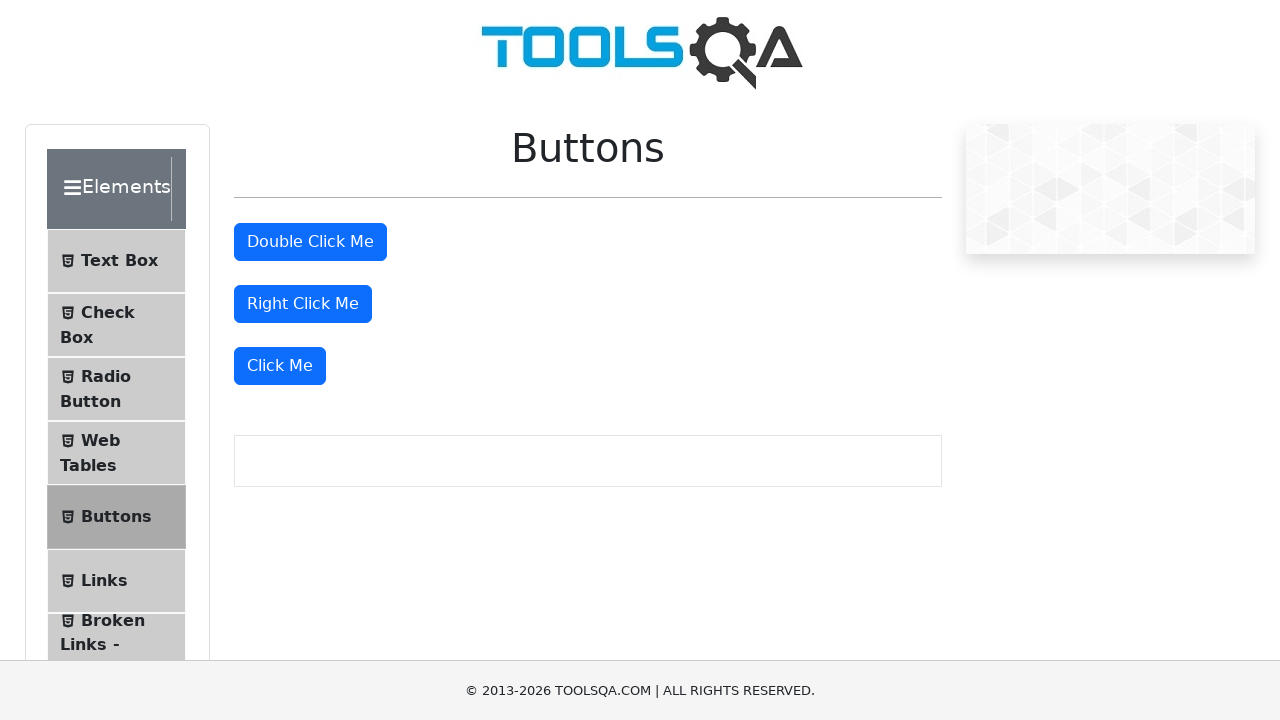

Scrolled the 'Click Me' button into view
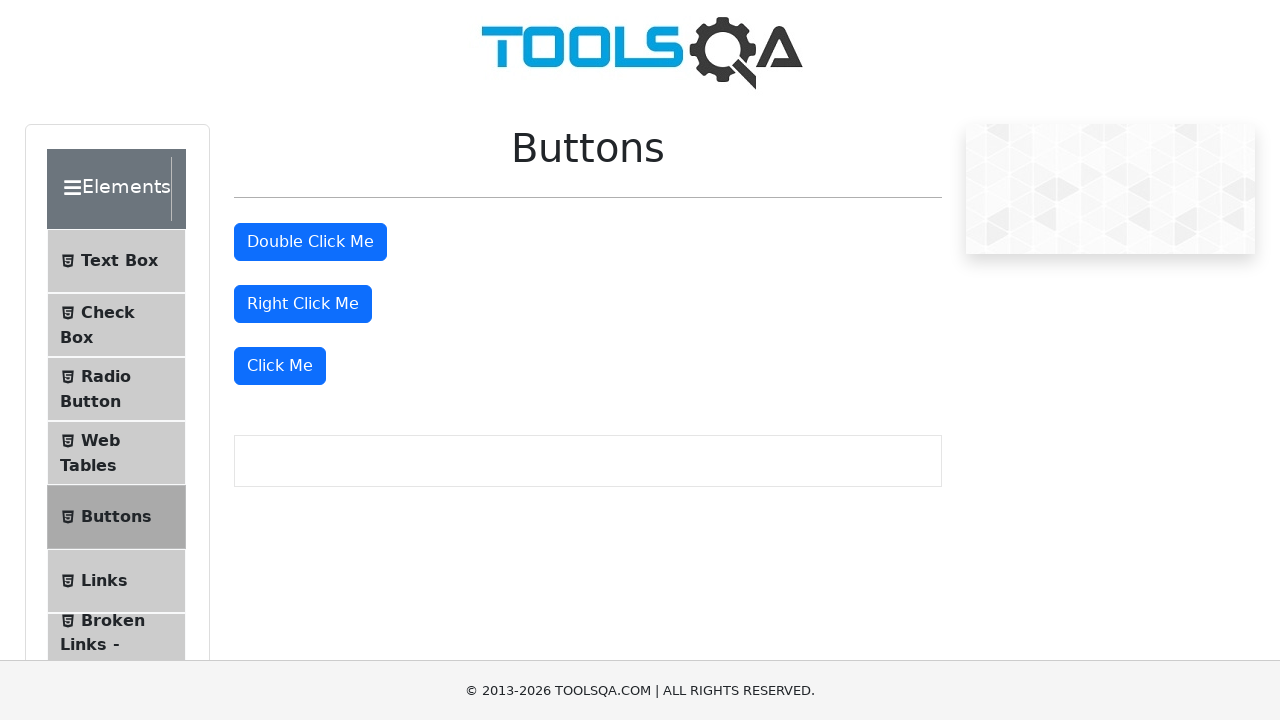

Clicked the 'Click Me' button at (280, 366) on xpath=//button[text()='Click Me']
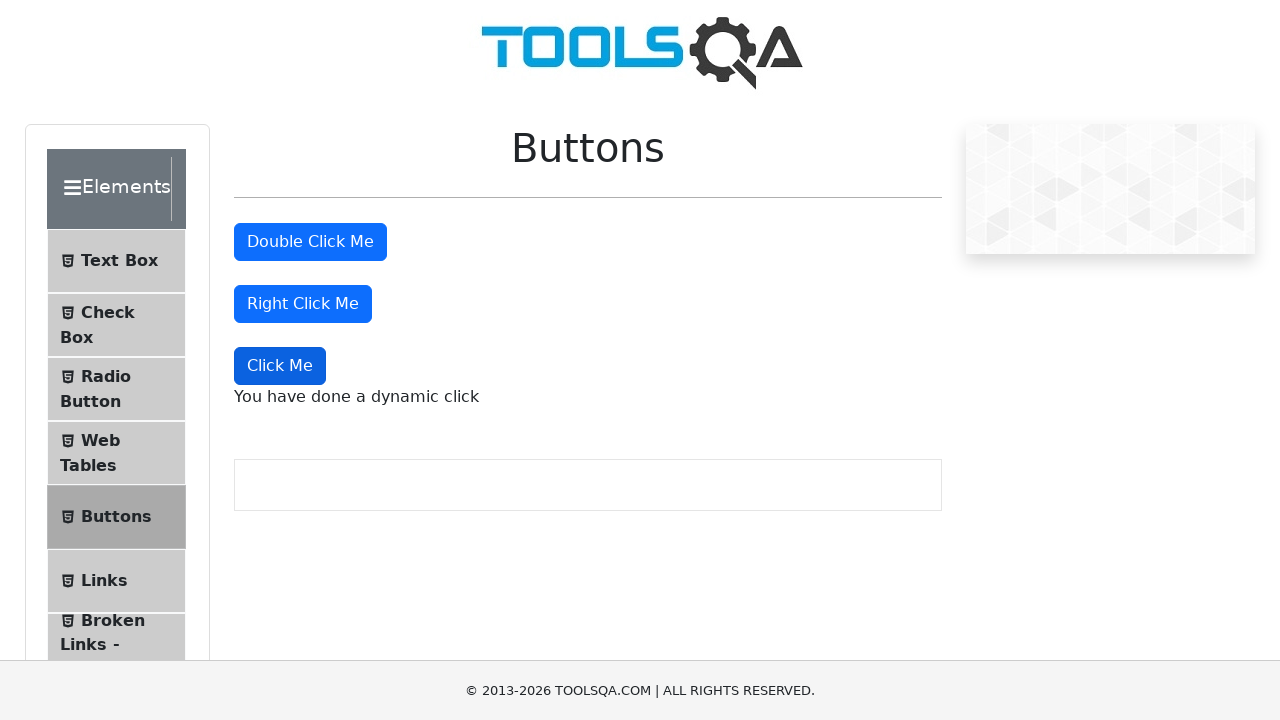

Dynamic click message appeared
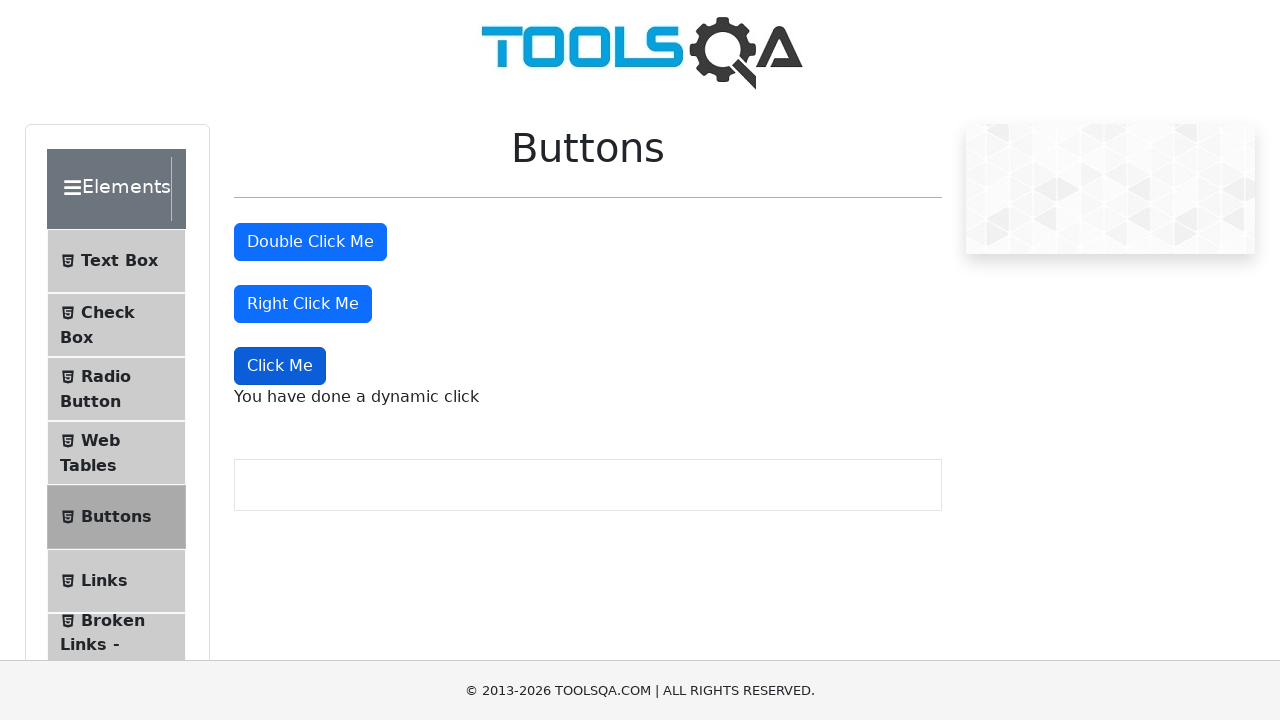

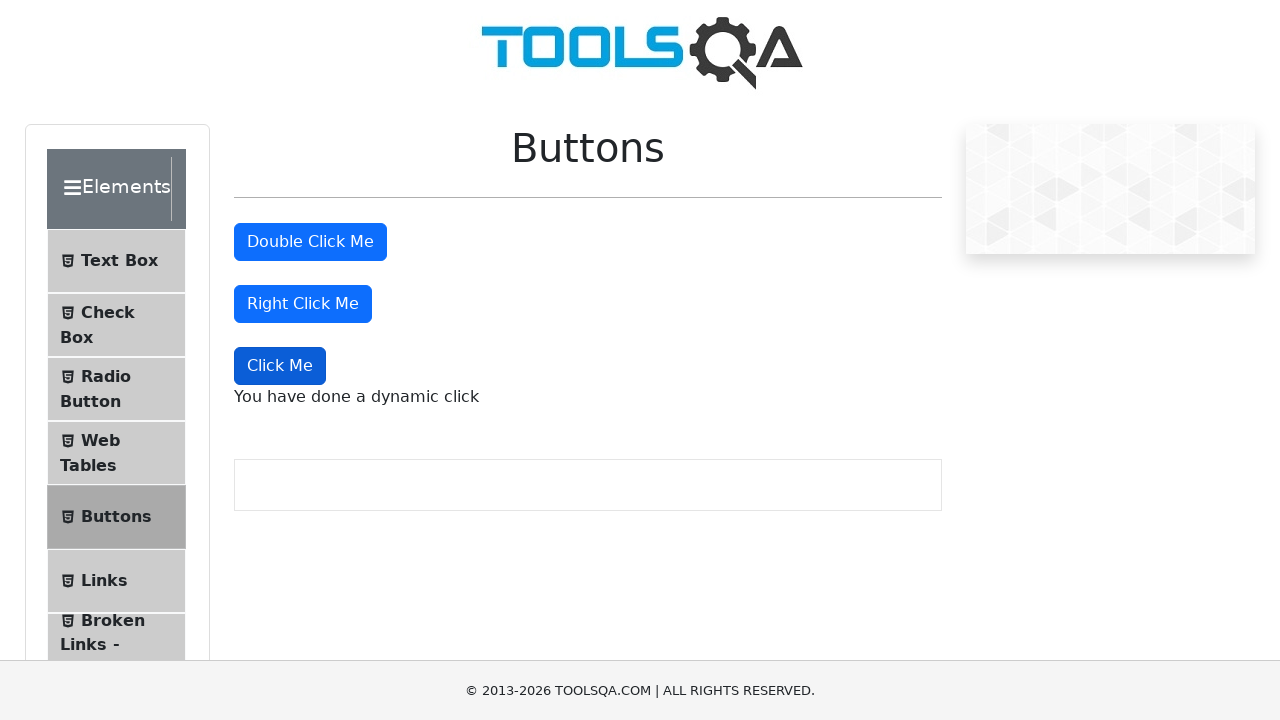